Tests opening the login modal window by clicking user icon and then login menu item

Starting URL: http://speak-ukrainian.eastus2.cloudapp.azure.com/dev/

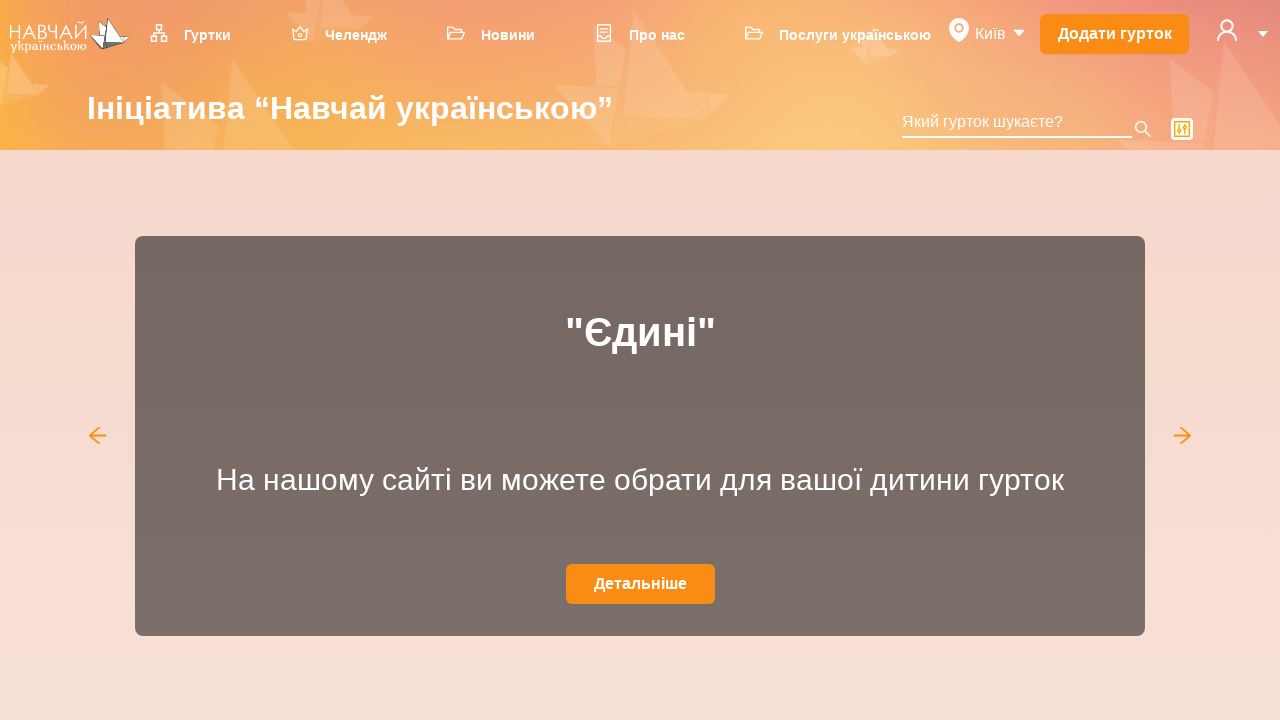

Navigated to application home page
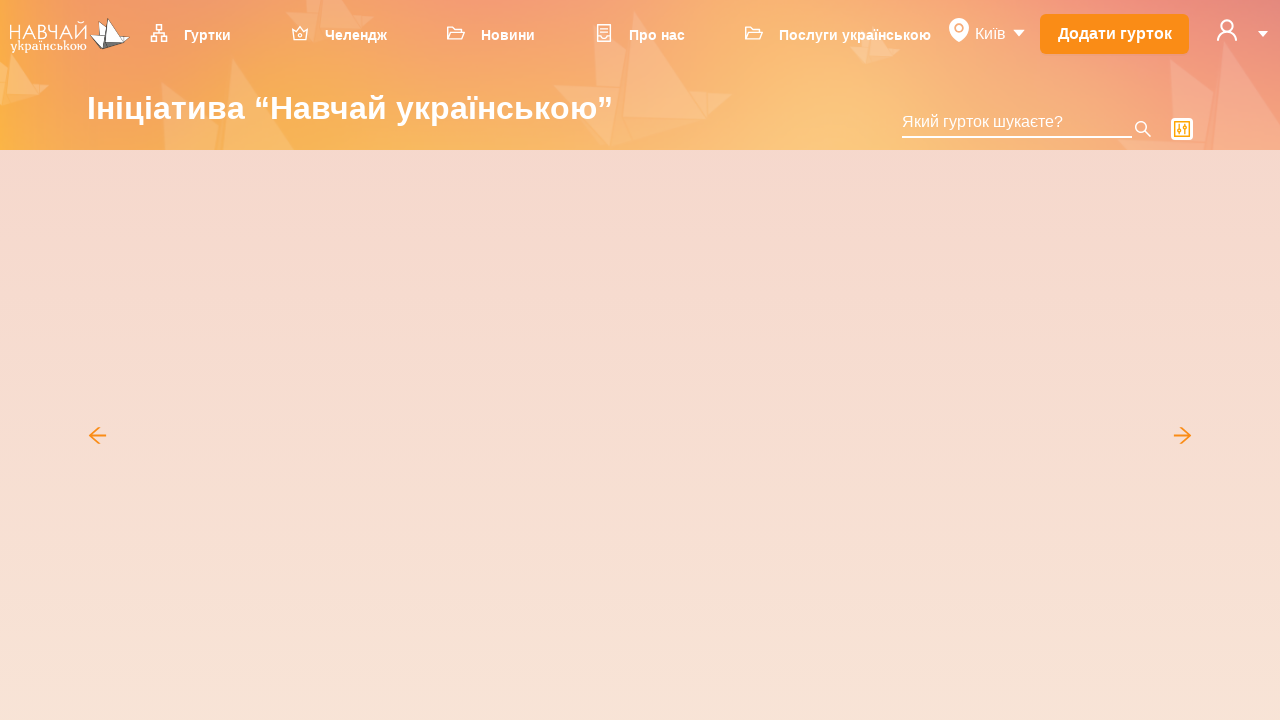

Clicked user icon to open menu at (1227, 30) on svg[data-icon='user']
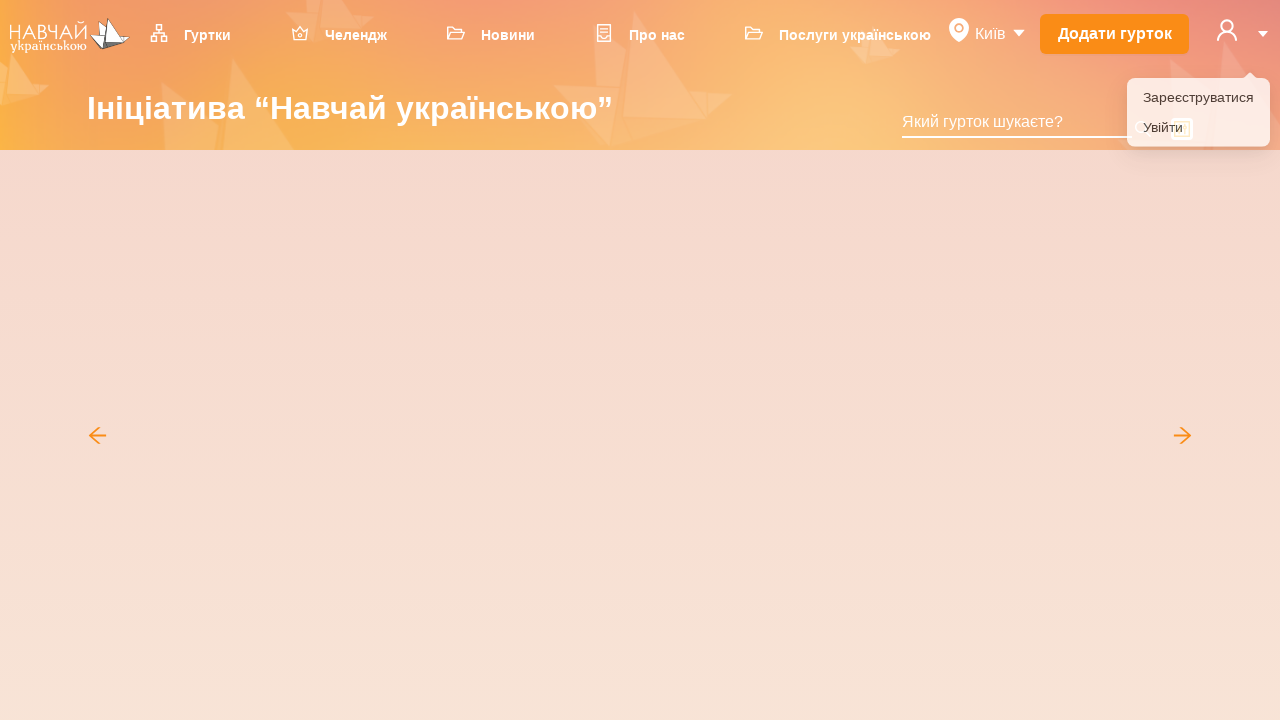

Dropdown menu appeared
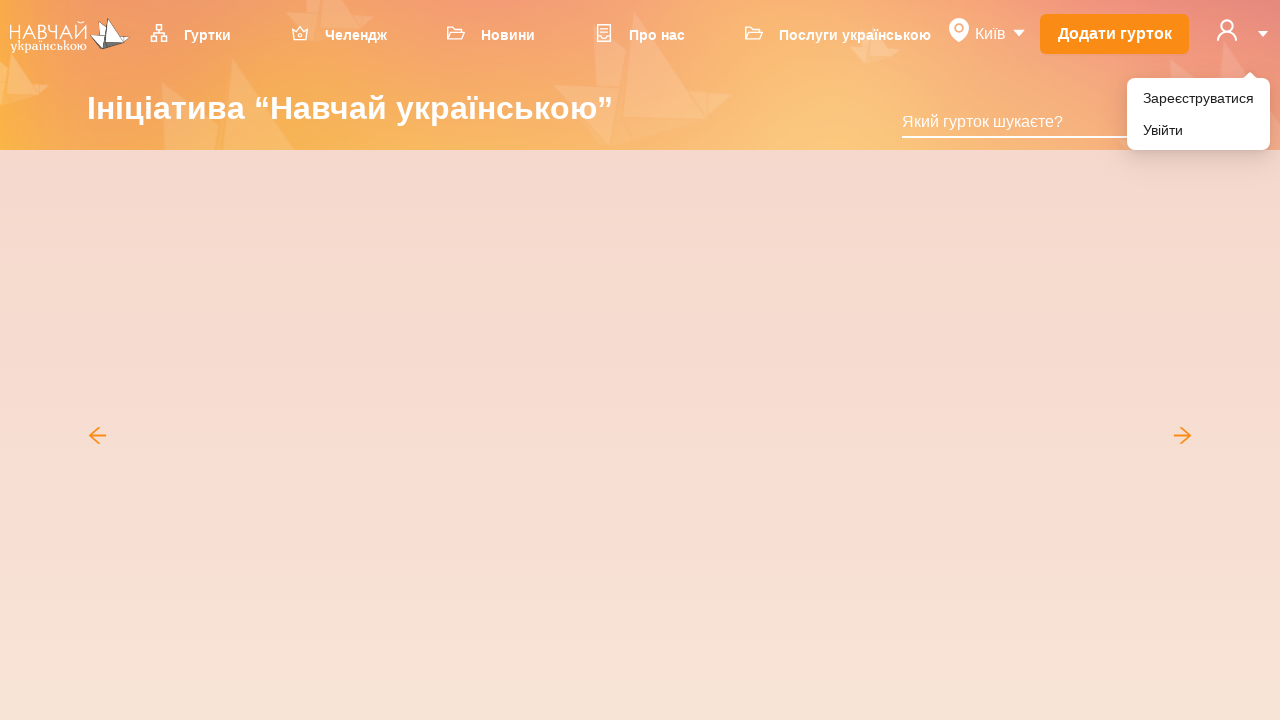

Clicked login menu item to open login modal at (1198, 130) on li[role='menuitem'] div:has-text('Увійти')
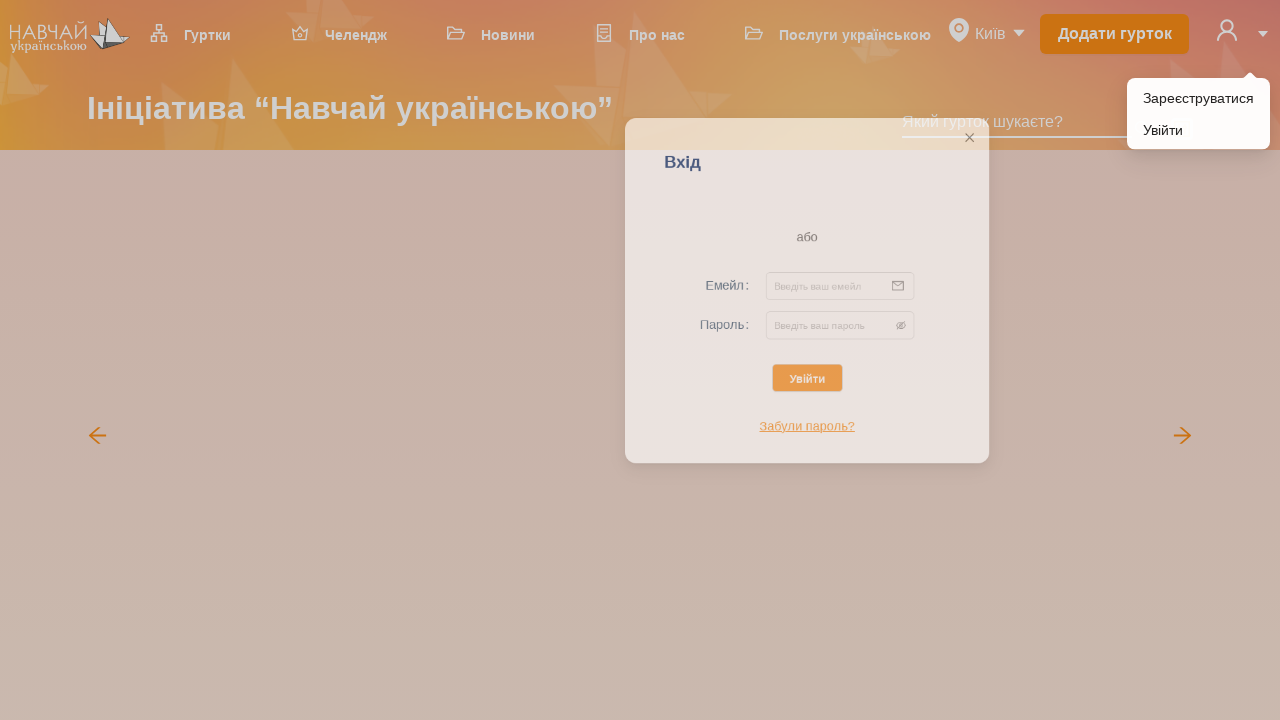

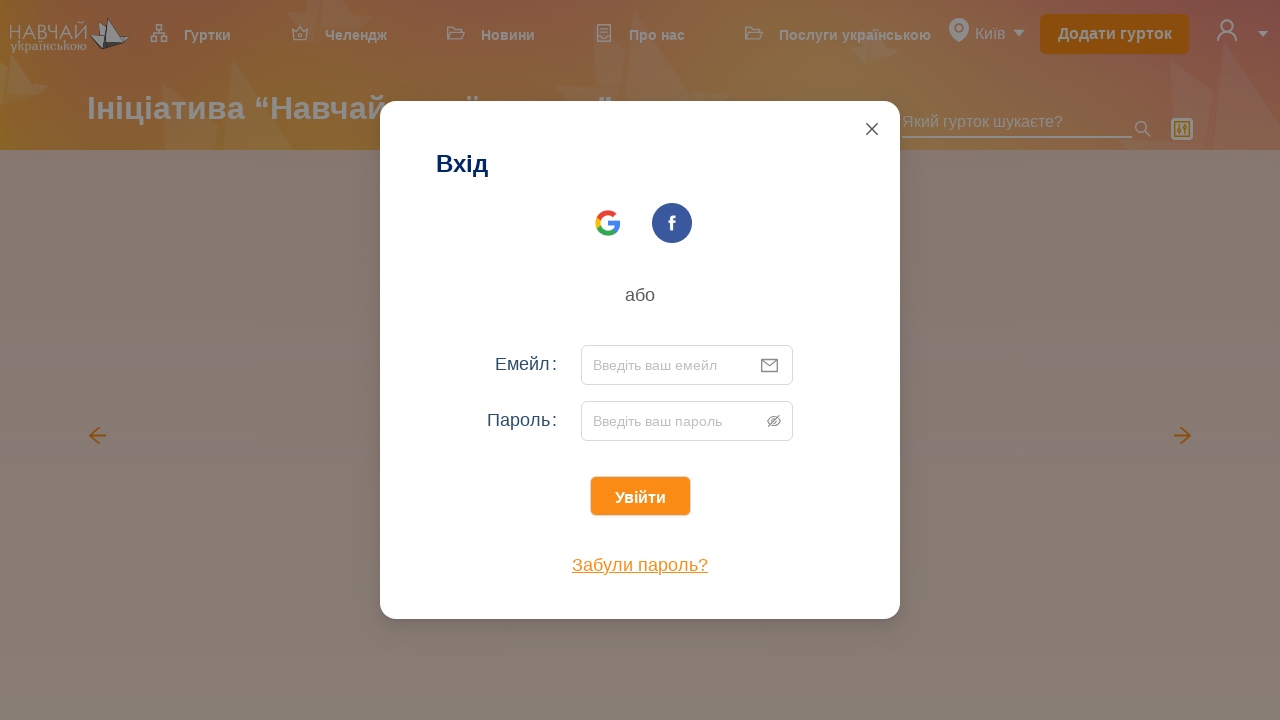